Validates the tour preview admin page by checking for property select and preview area elements.

Starting URL: https://virtual-ochre.vercel.app/admin/tour-preview.html

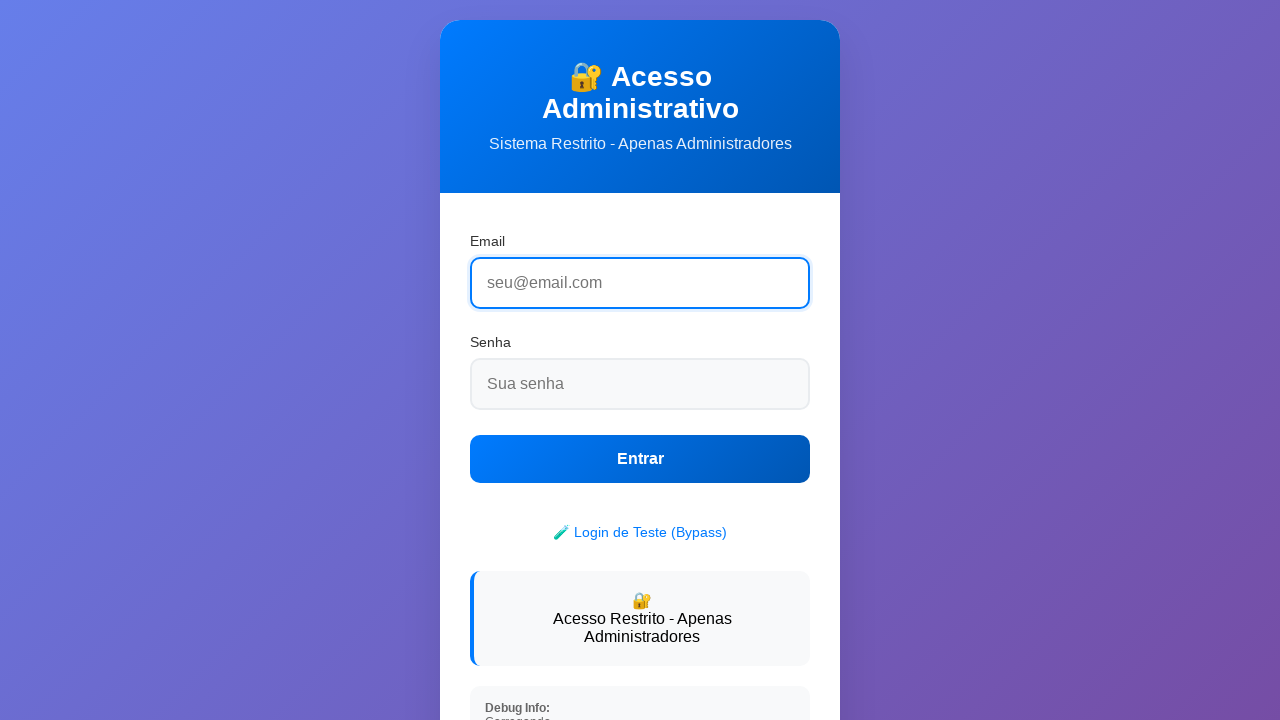

Waited for page to reach networkidle state
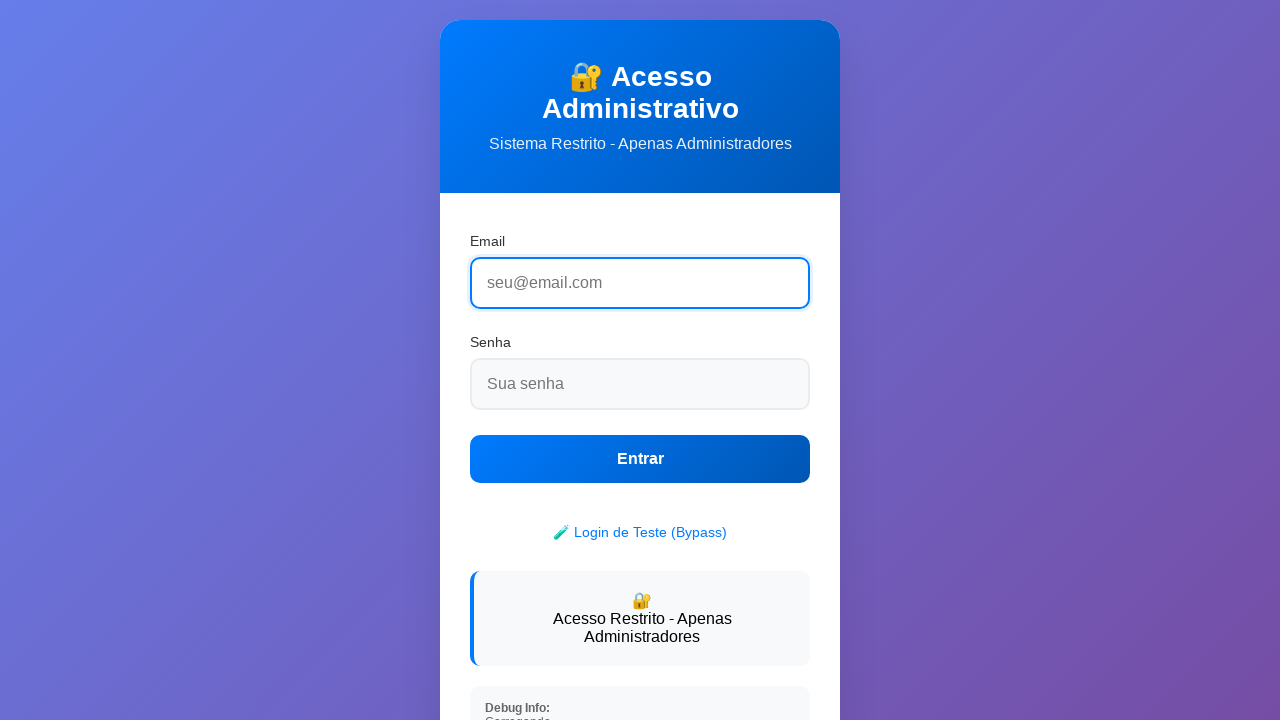

Located property select element
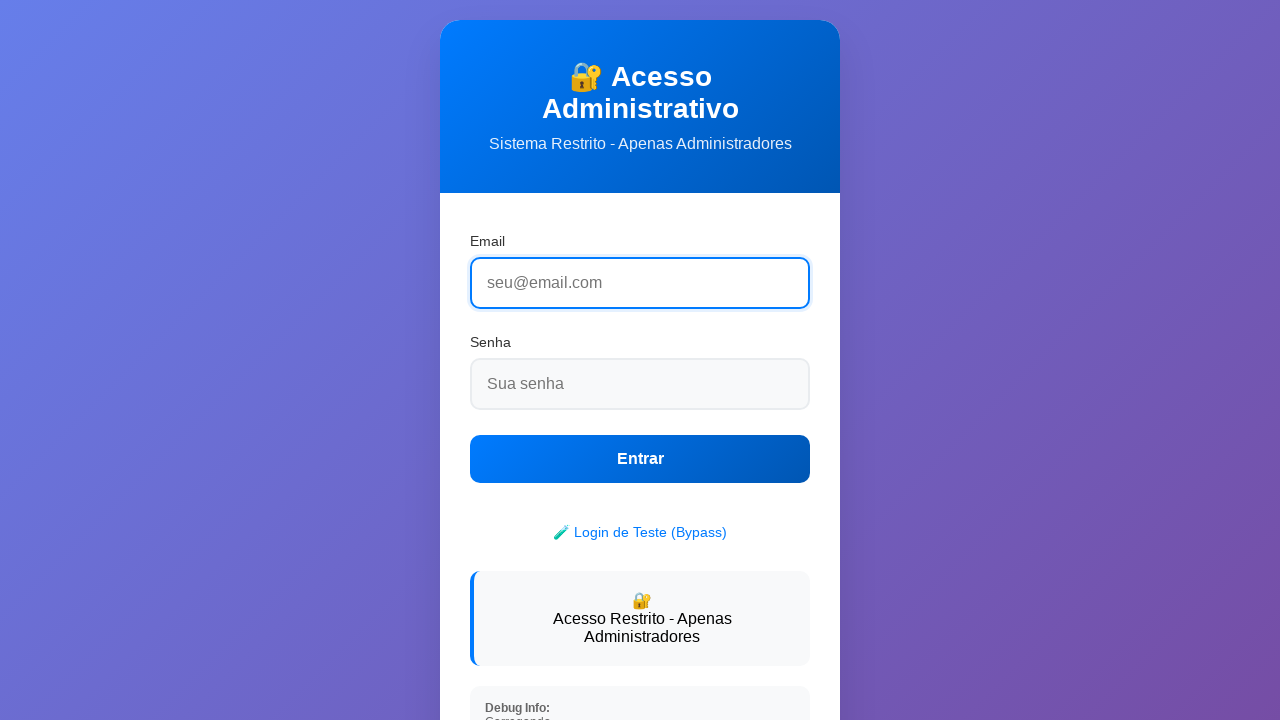

Found 0 property select element(s)
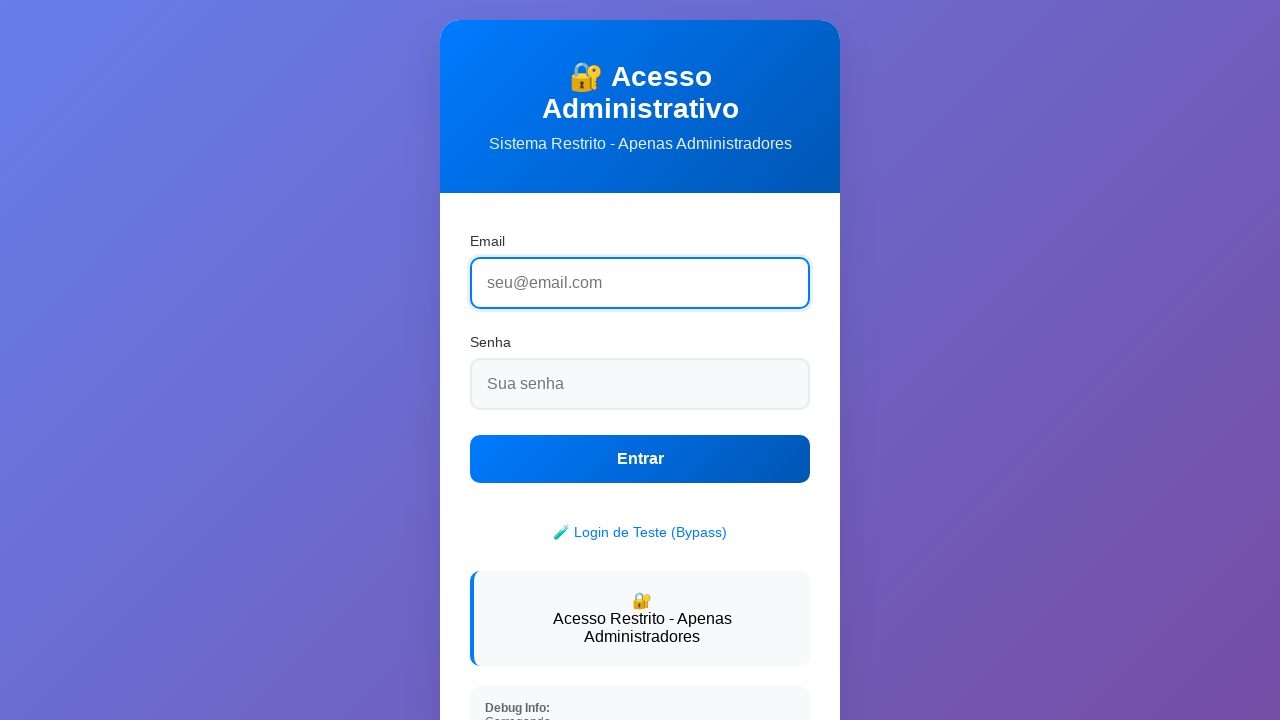

Located preview area element
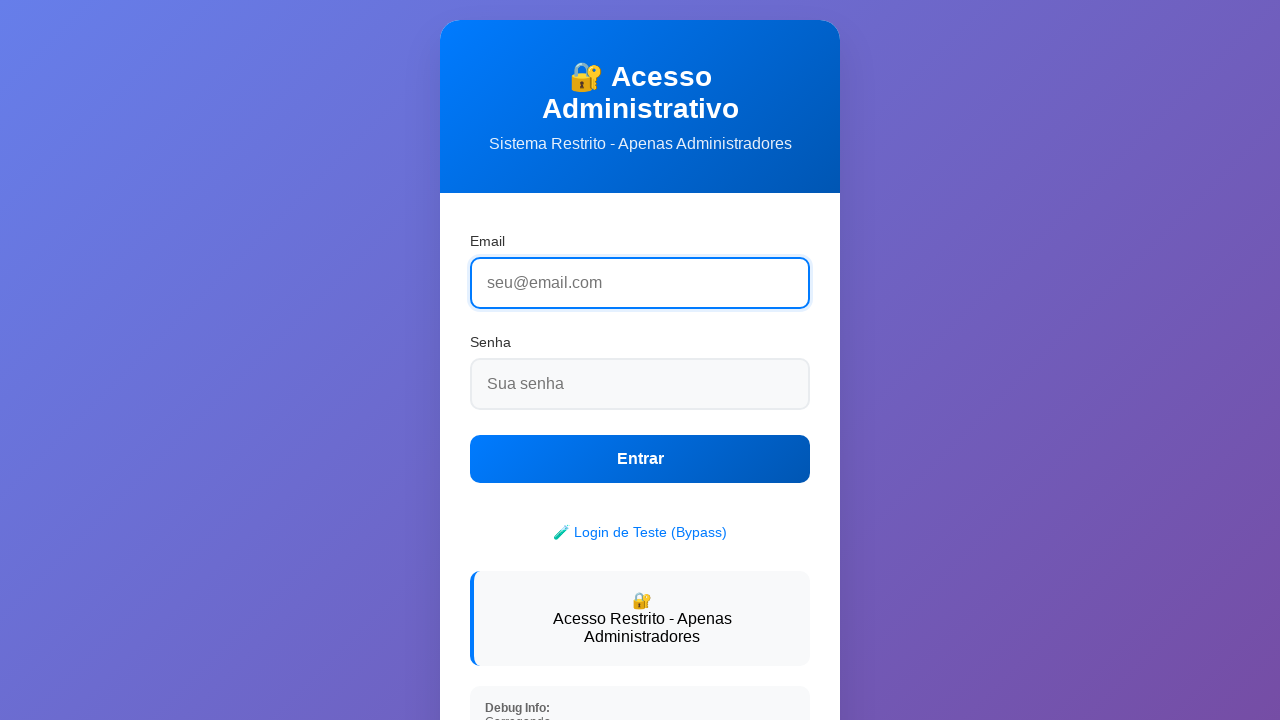

Found 0 preview area element(s)
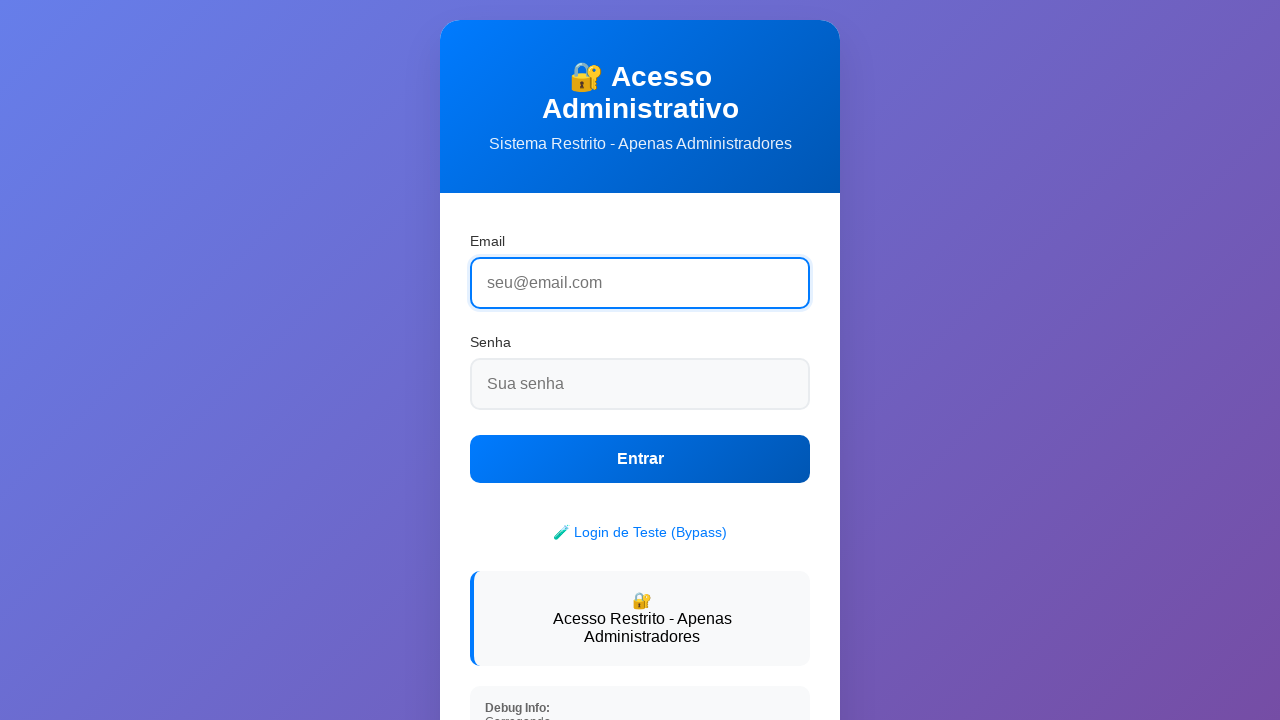

Waited 1 second to capture console errors
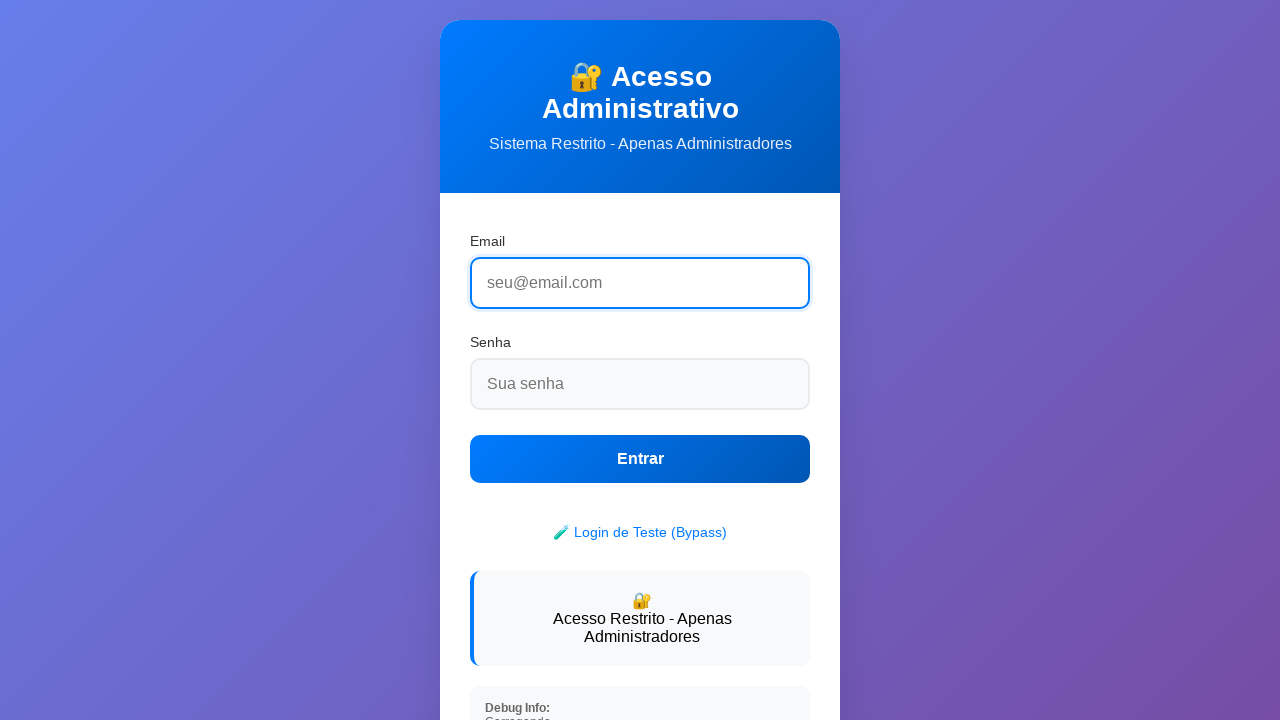

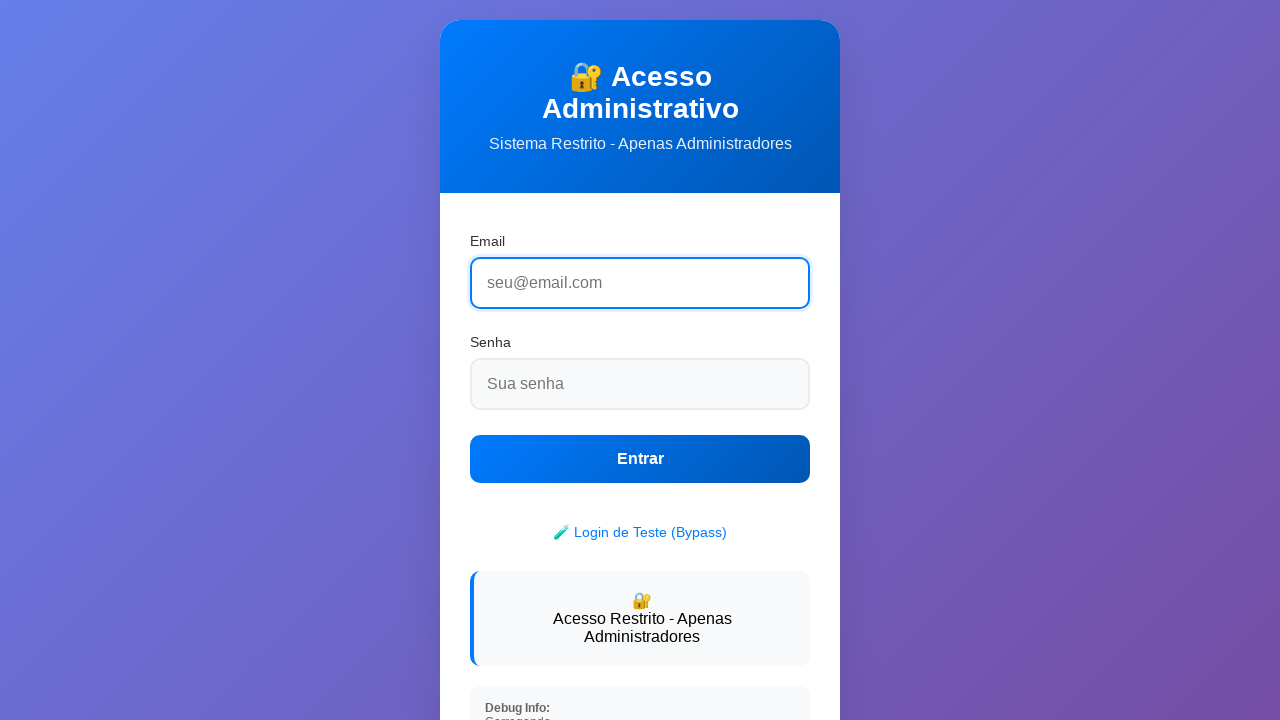